Navigates to testotomasyonu.com and verifies the page loaded correctly by checking the current URL

Starting URL: https://www.testotomasyonu.com/

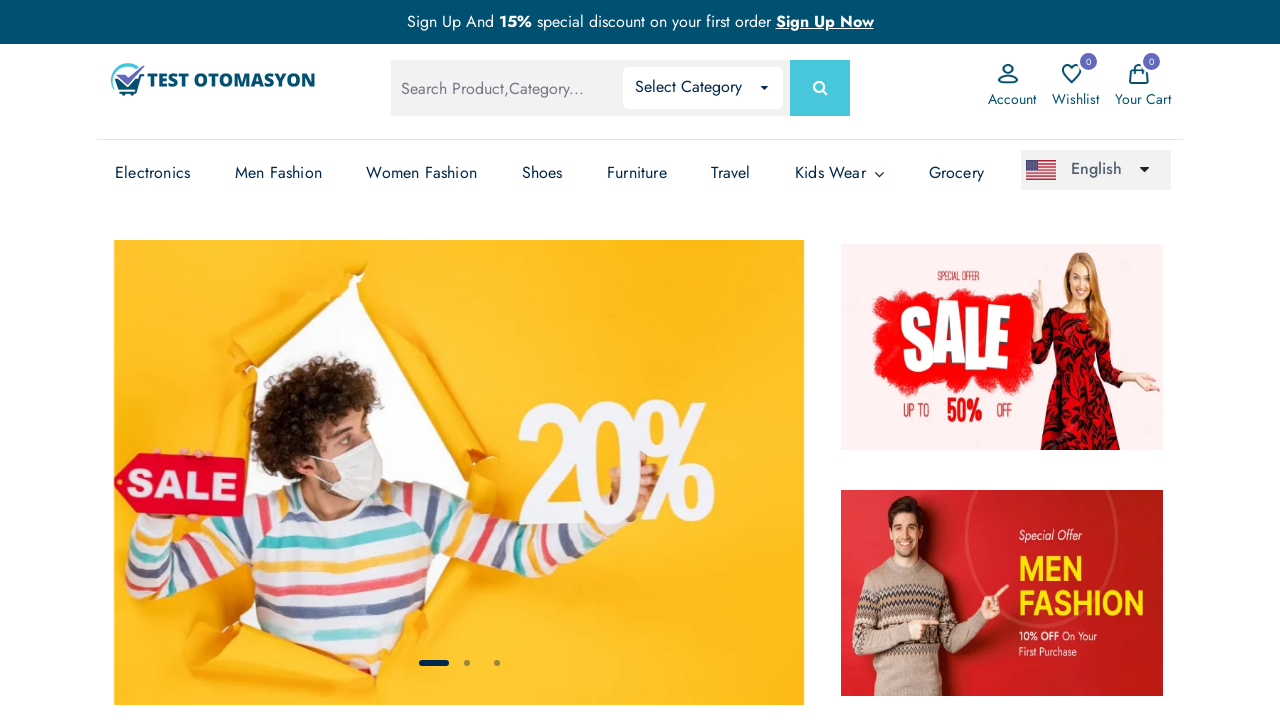

Verified that the page URL is https://www.testotomasyonu.com/
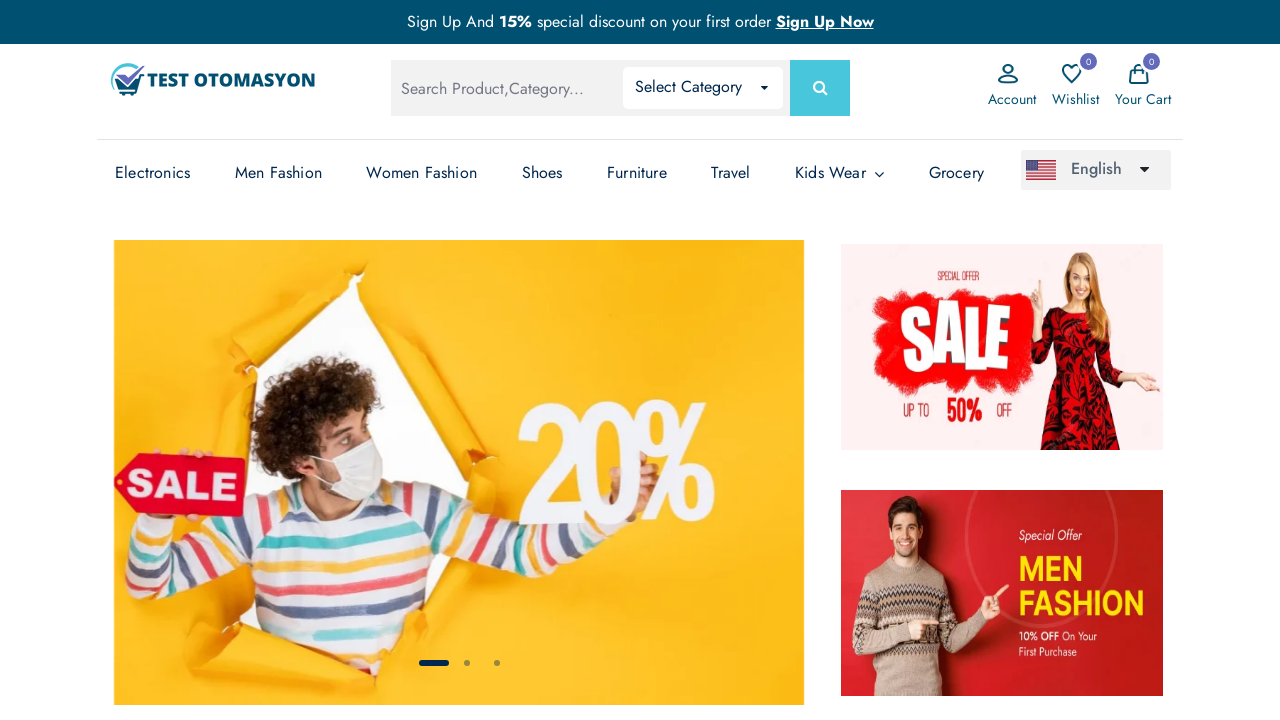

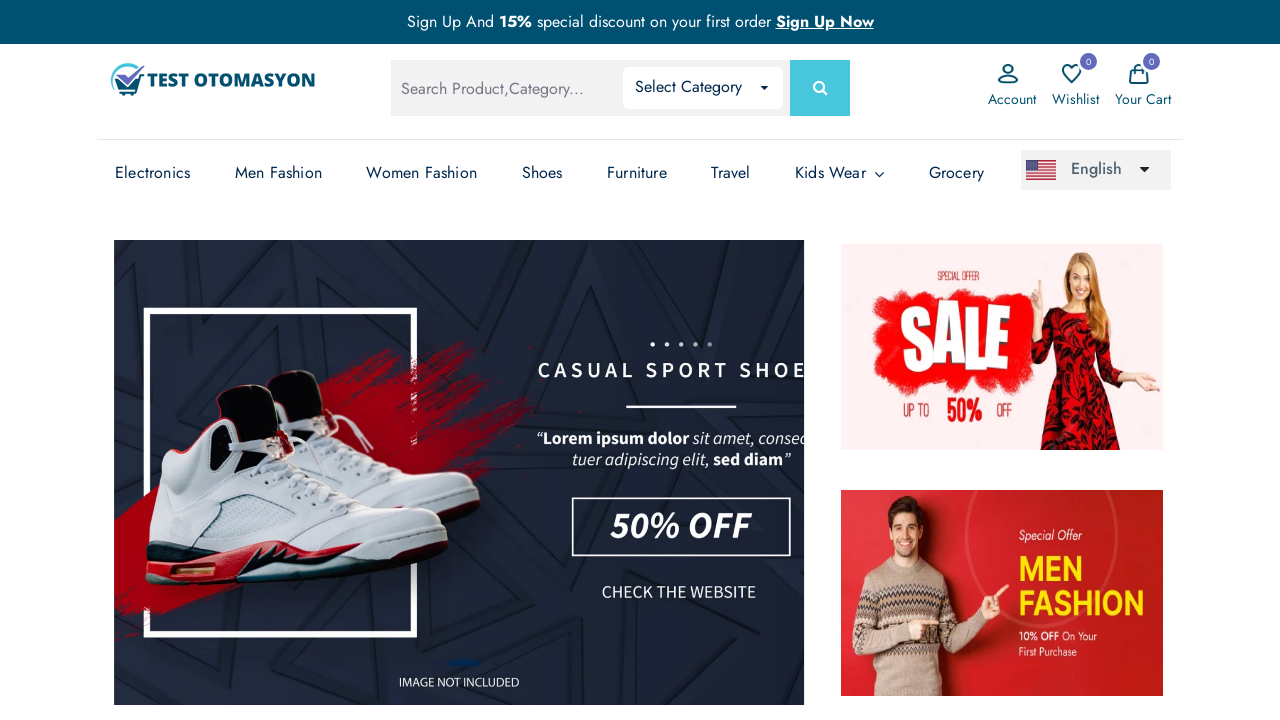